Tests registration form validation by submitting empty form fields and verifying error messages appear for all required fields

Starting URL: https://alada.vn/tai-khoan/dang-ky.html

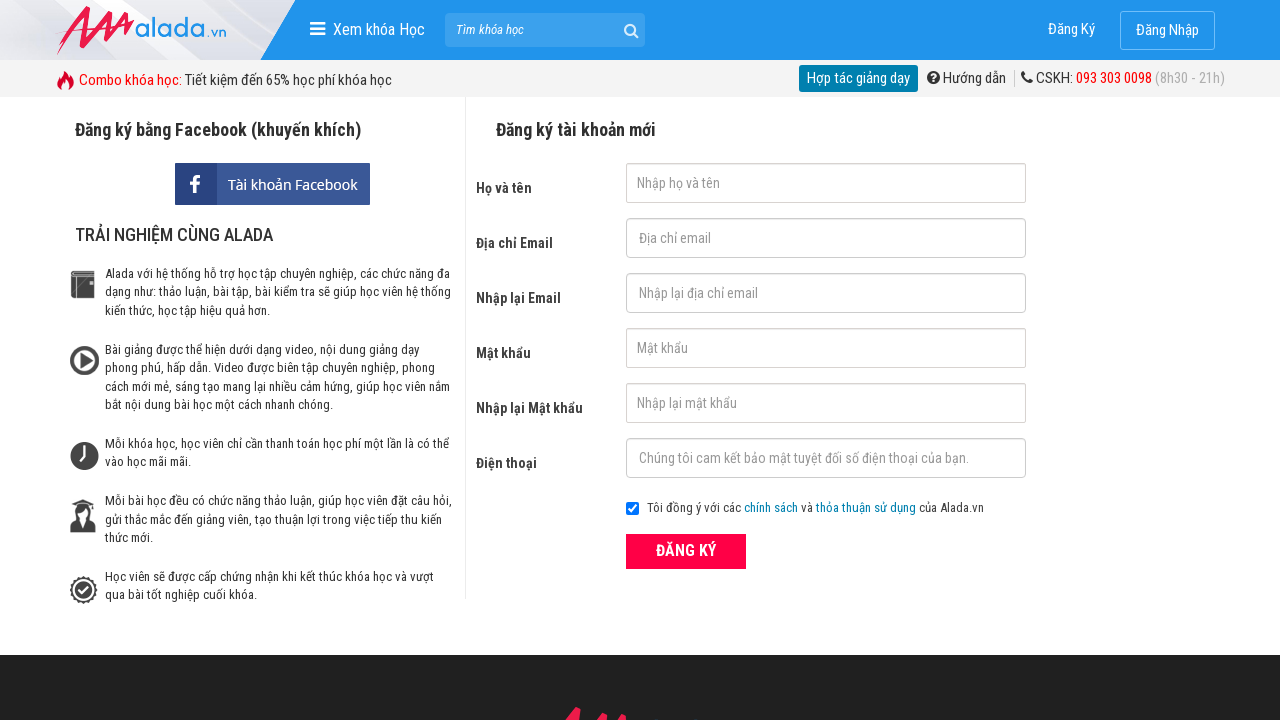

Cleared first name field on #txtFirstname
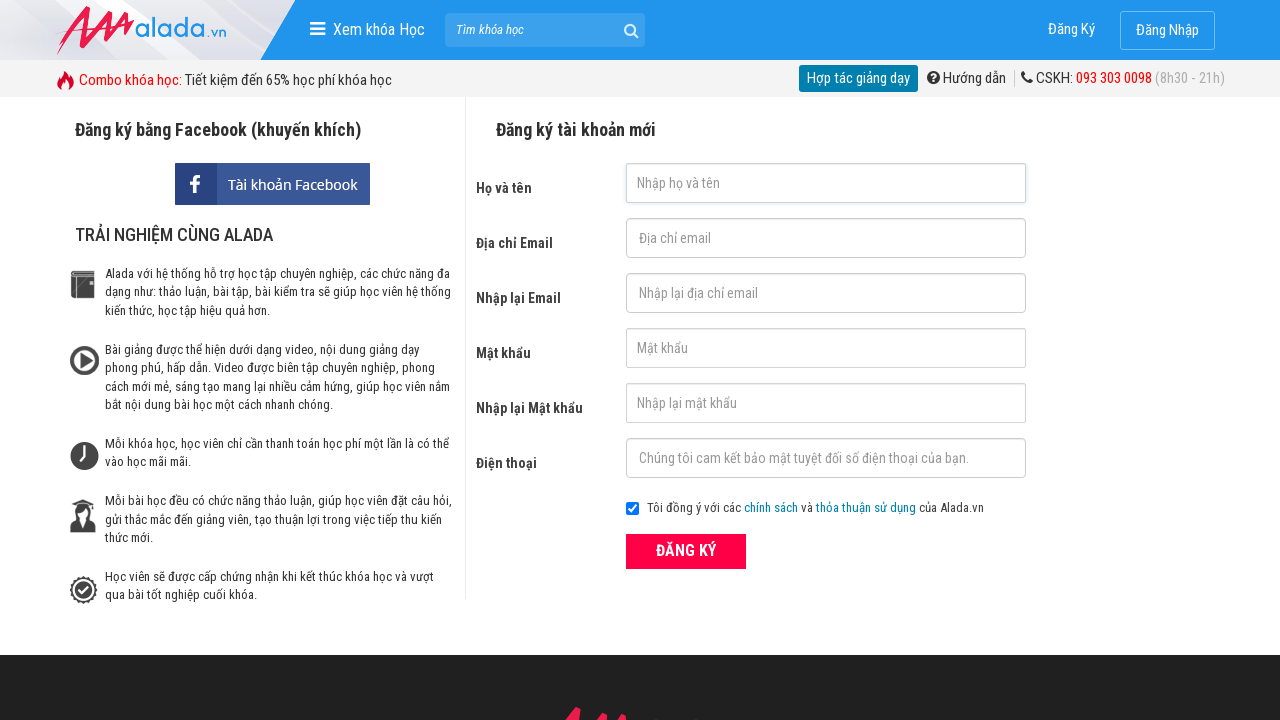

Cleared email field on #txtEmail
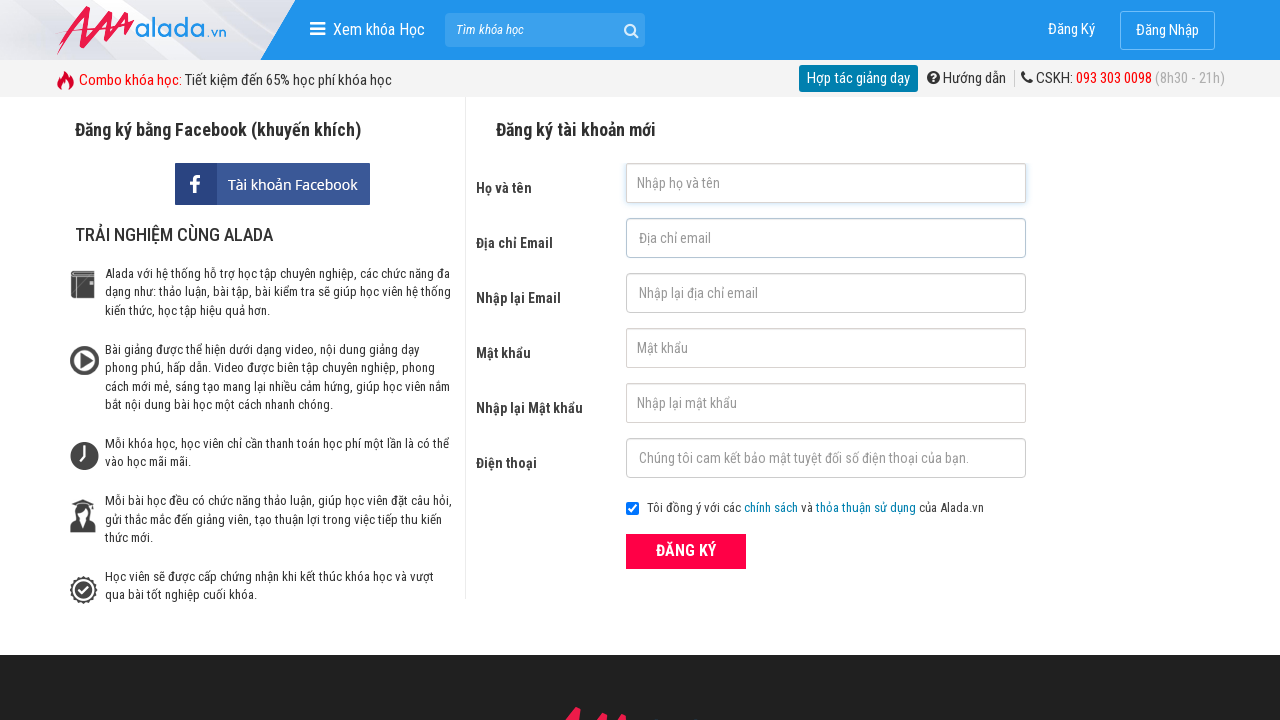

Cleared confirm email field on #txtCEmail
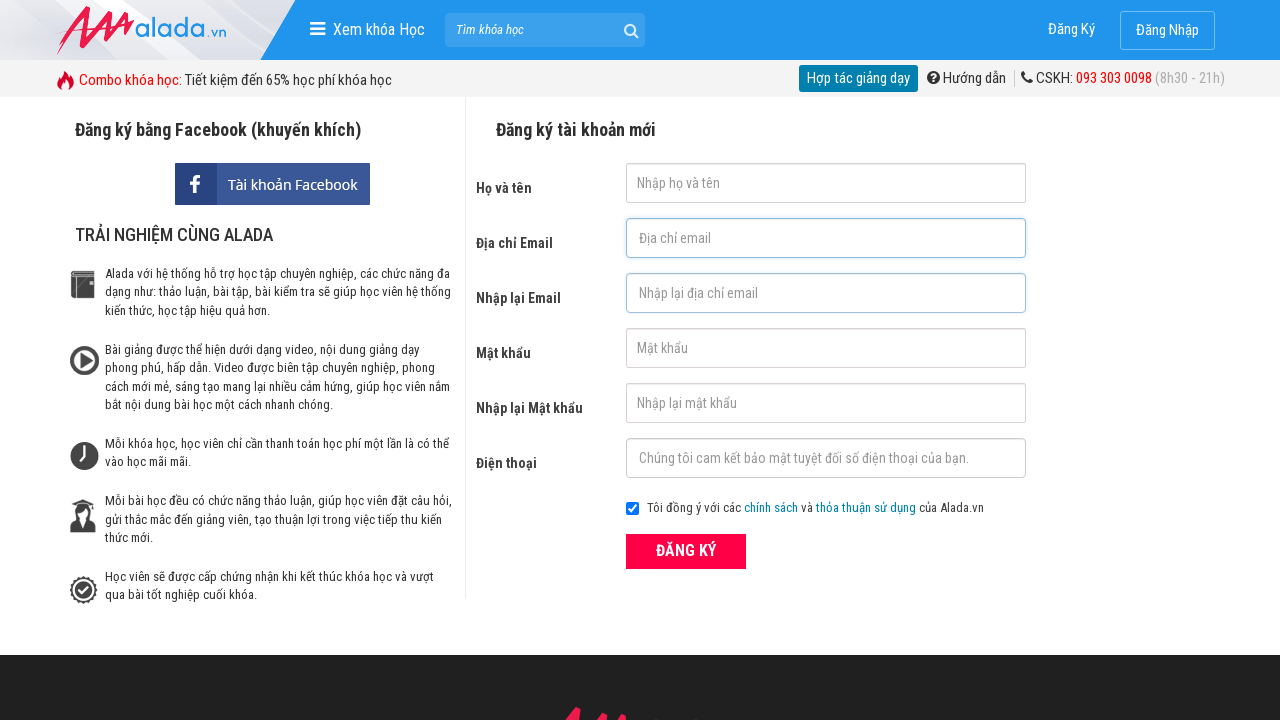

Cleared password field on #txtPassword
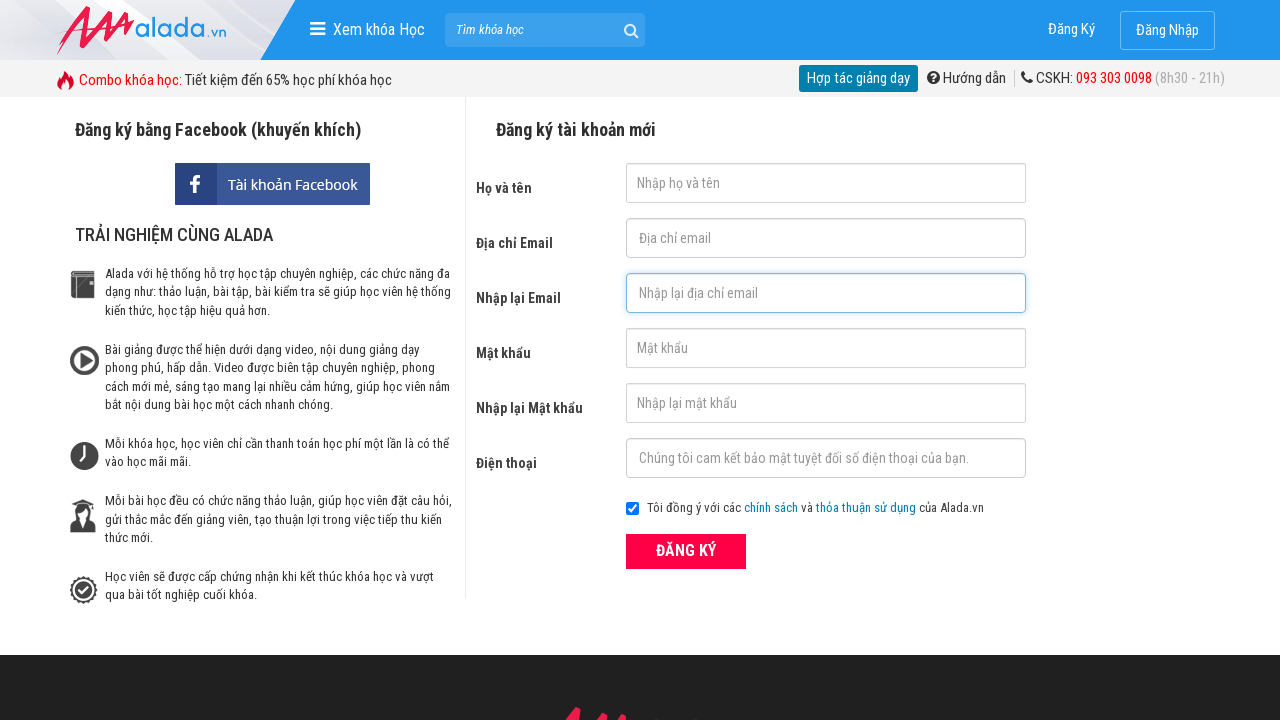

Cleared confirm password field on #txtCPassword
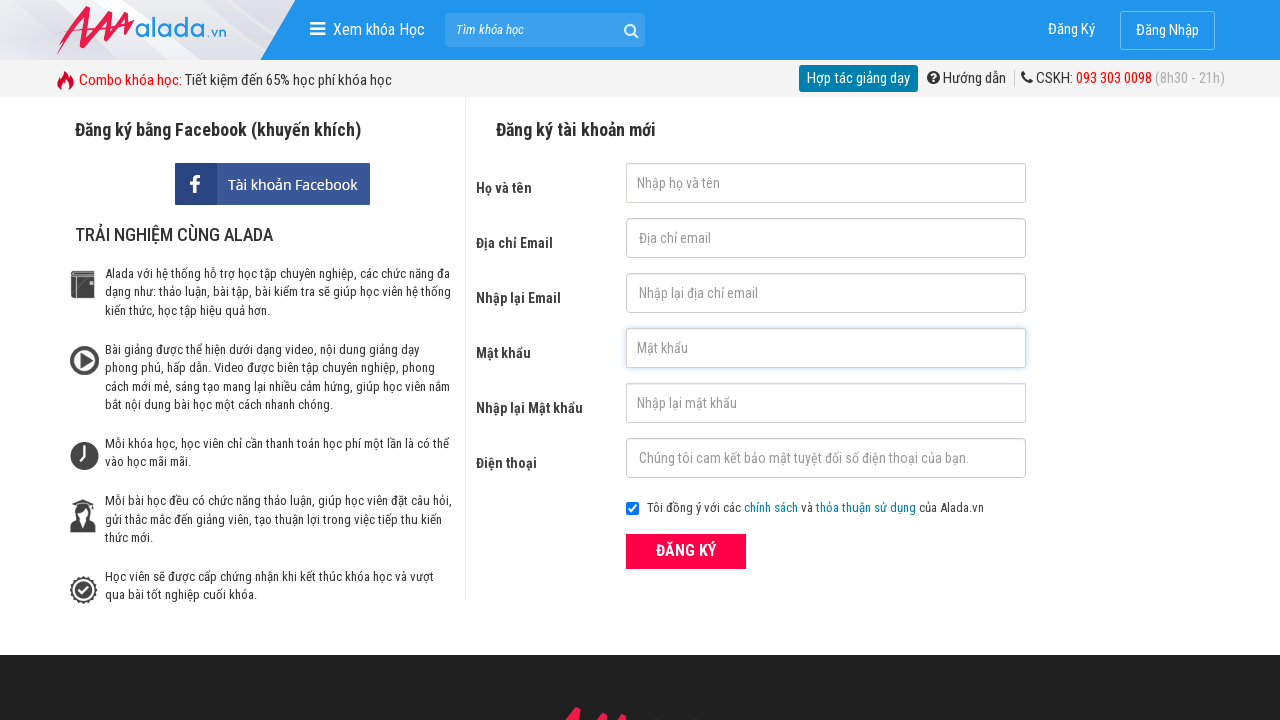

Cleared phone field on #txtPhone
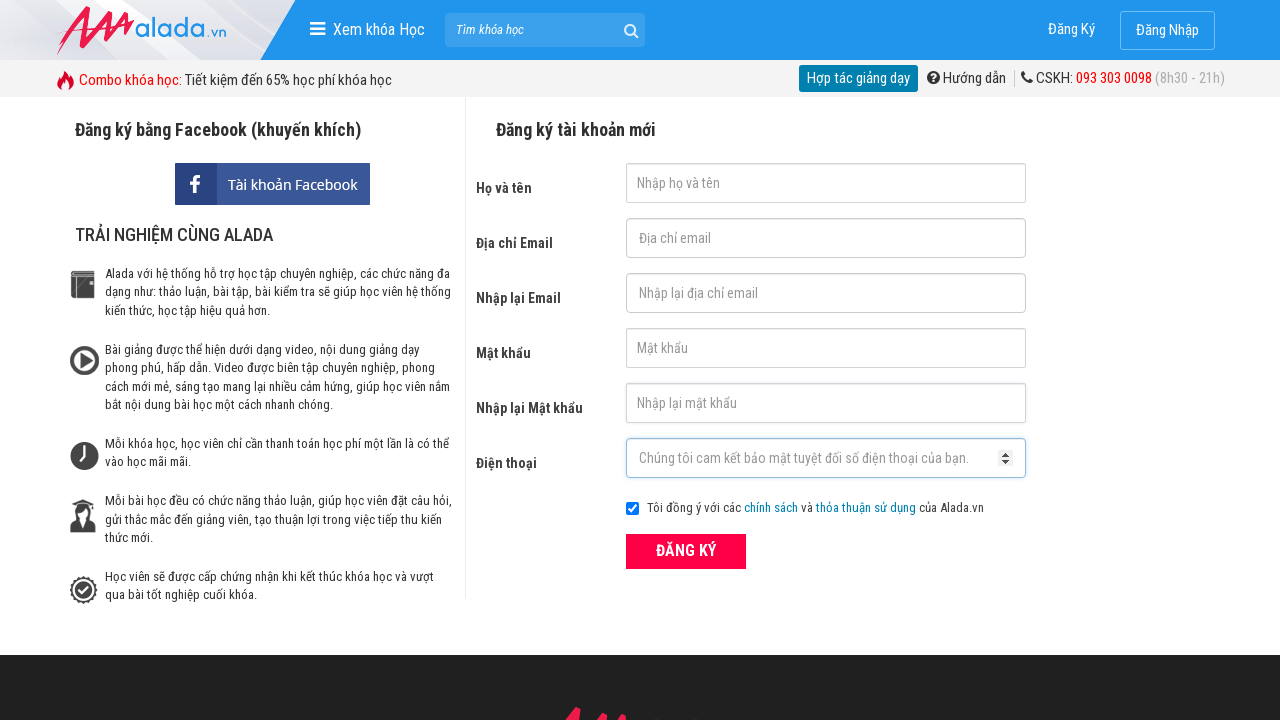

Clicked register button to submit empty form at (686, 551) on button[type='submit']
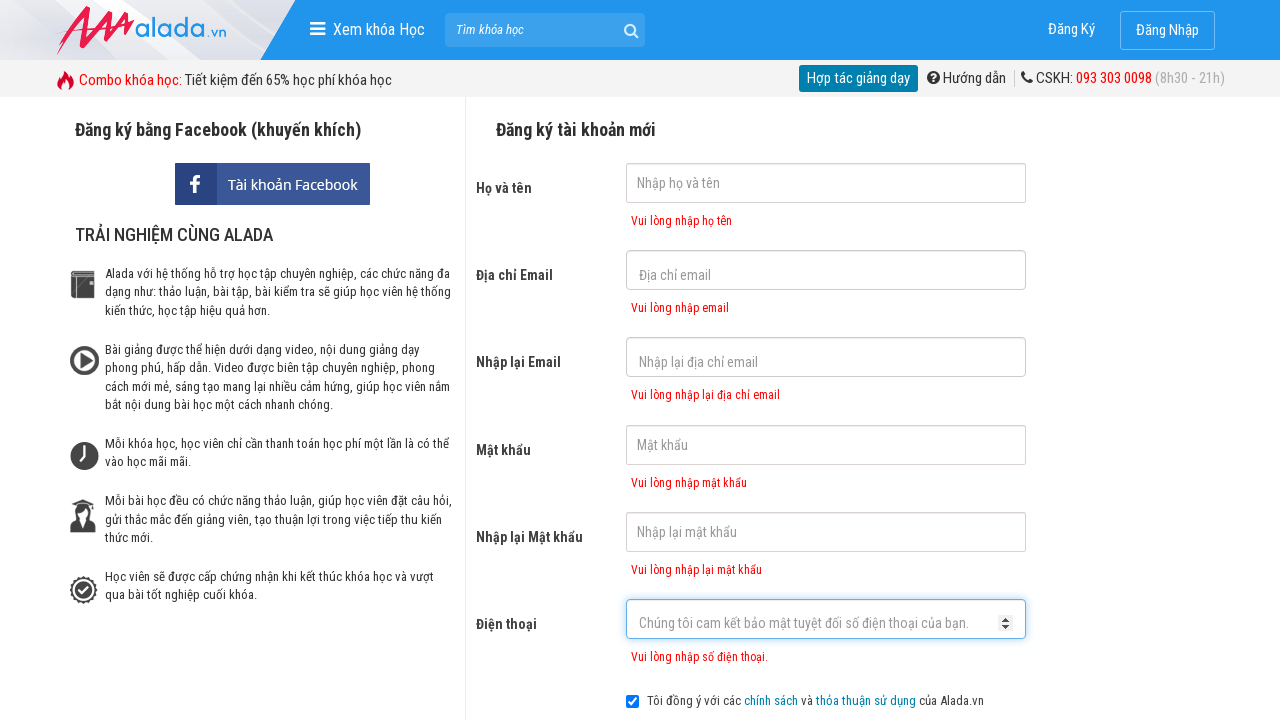

Error message appeared for first name field
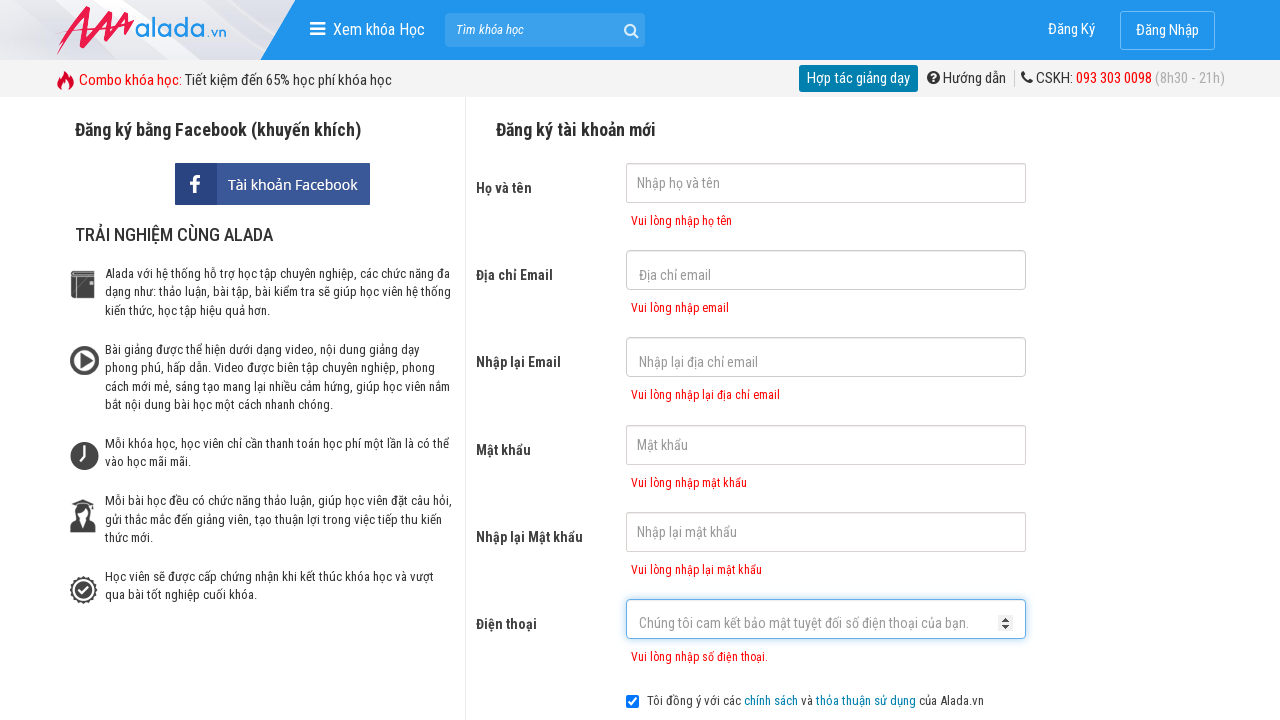

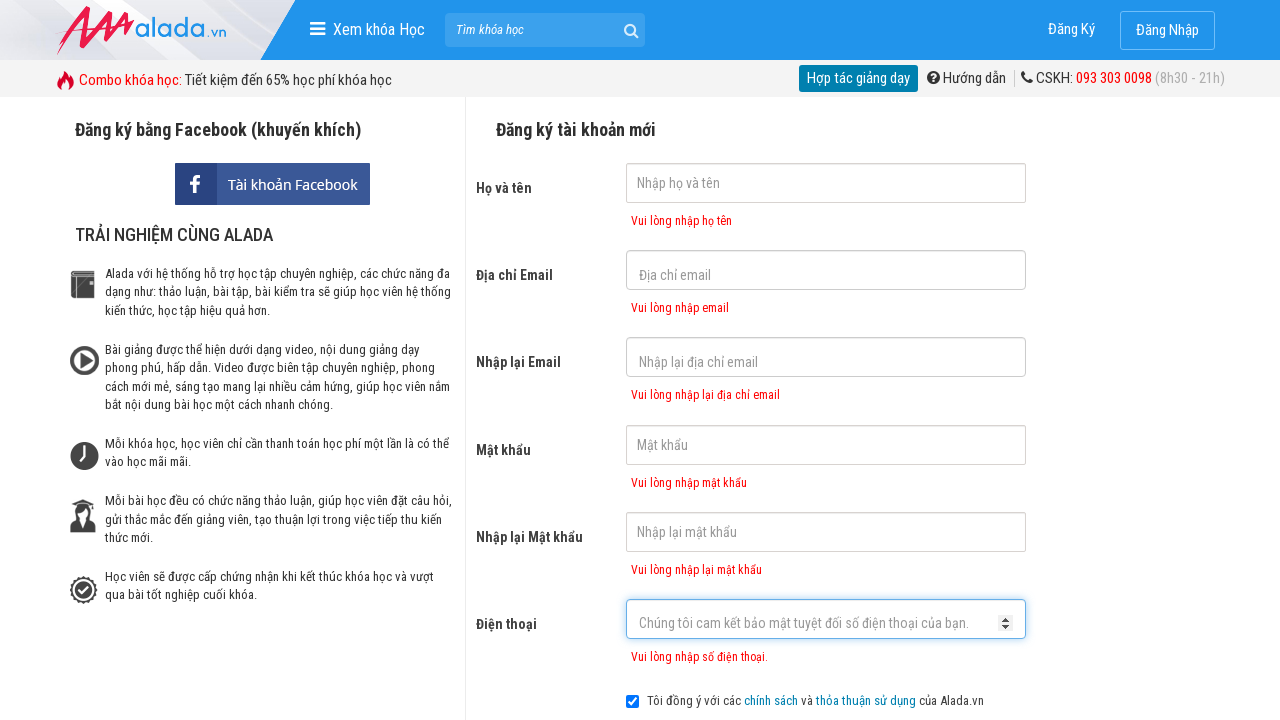